Tests browsing languages starting with letter J by navigating through the language menu

Starting URL: http://www.99-bottles-of-beer.net/

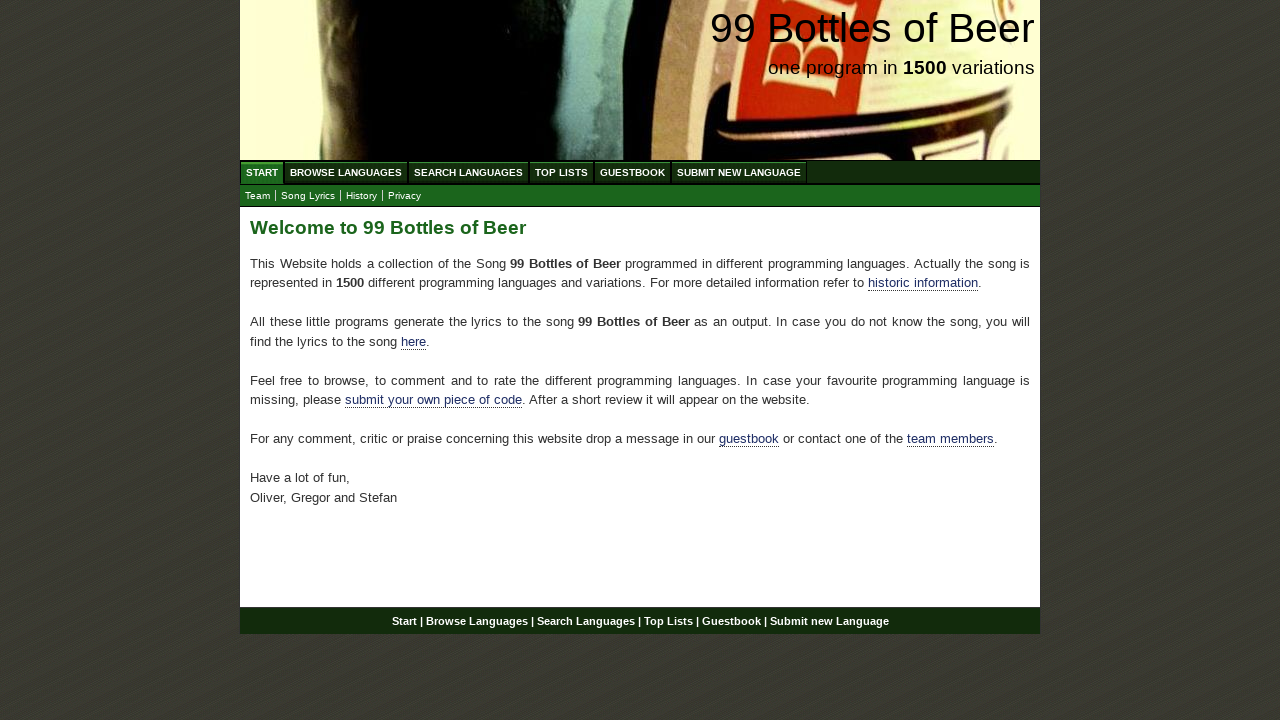

Clicked on Browse Languages menu at (346, 172) on xpath=//li/a[@href='/abc.html']
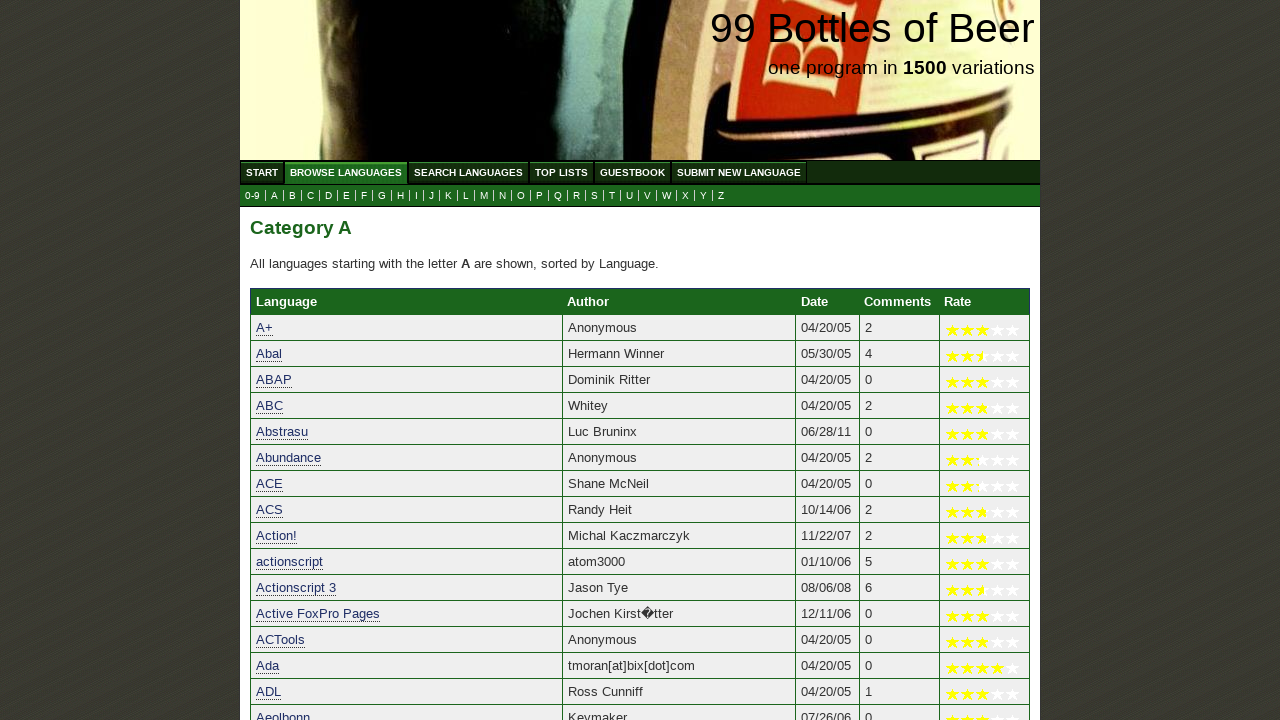

Clicked on letter J to browse languages starting with J at (432, 196) on a:text('J')
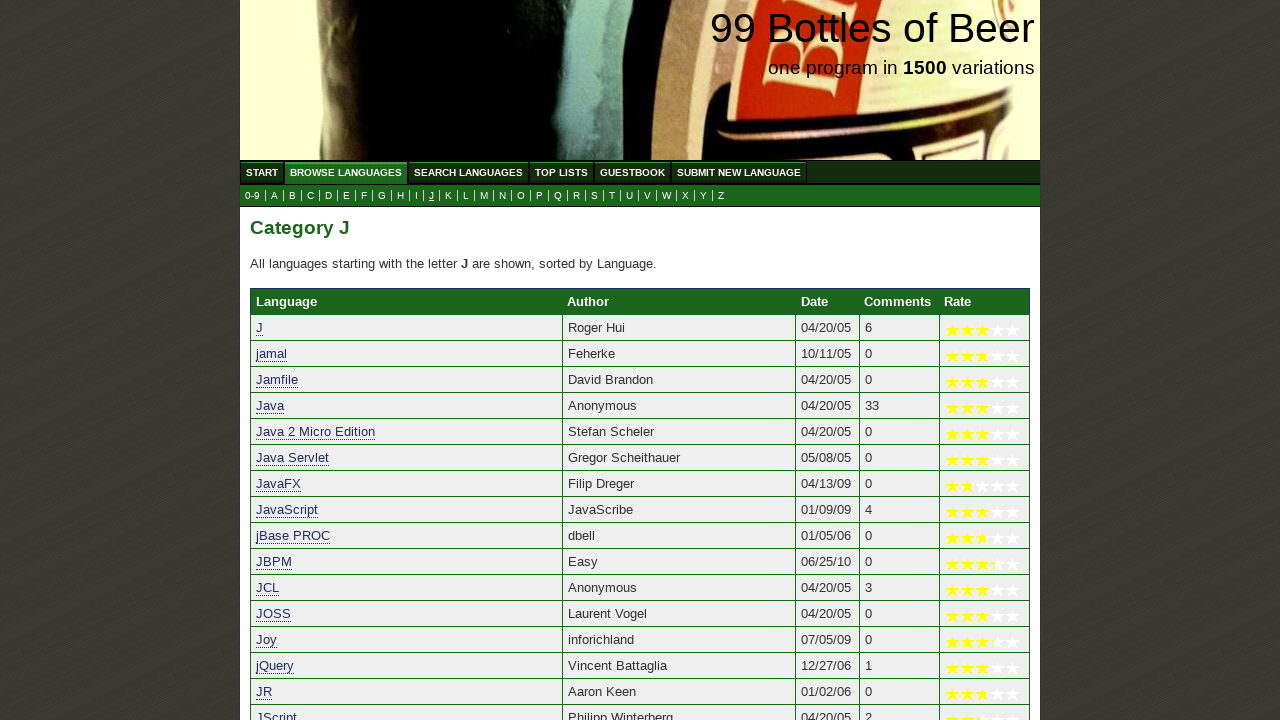

Verified description text is present for languages starting with J
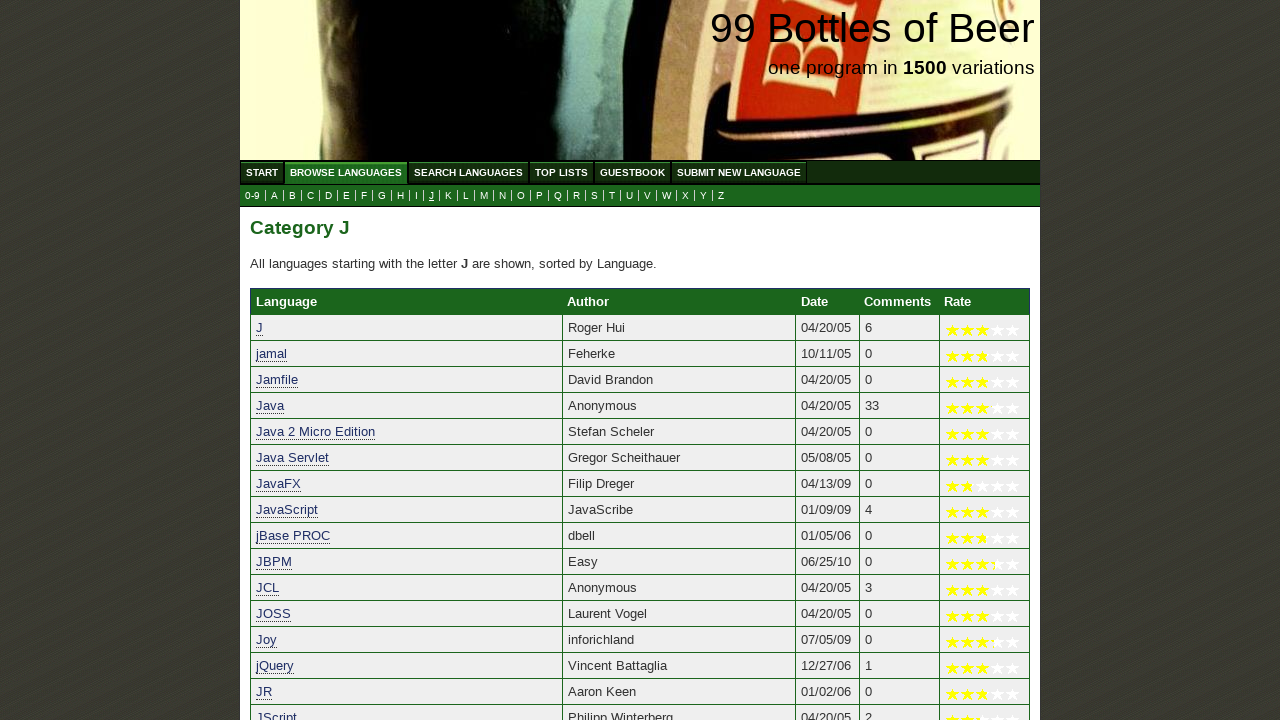

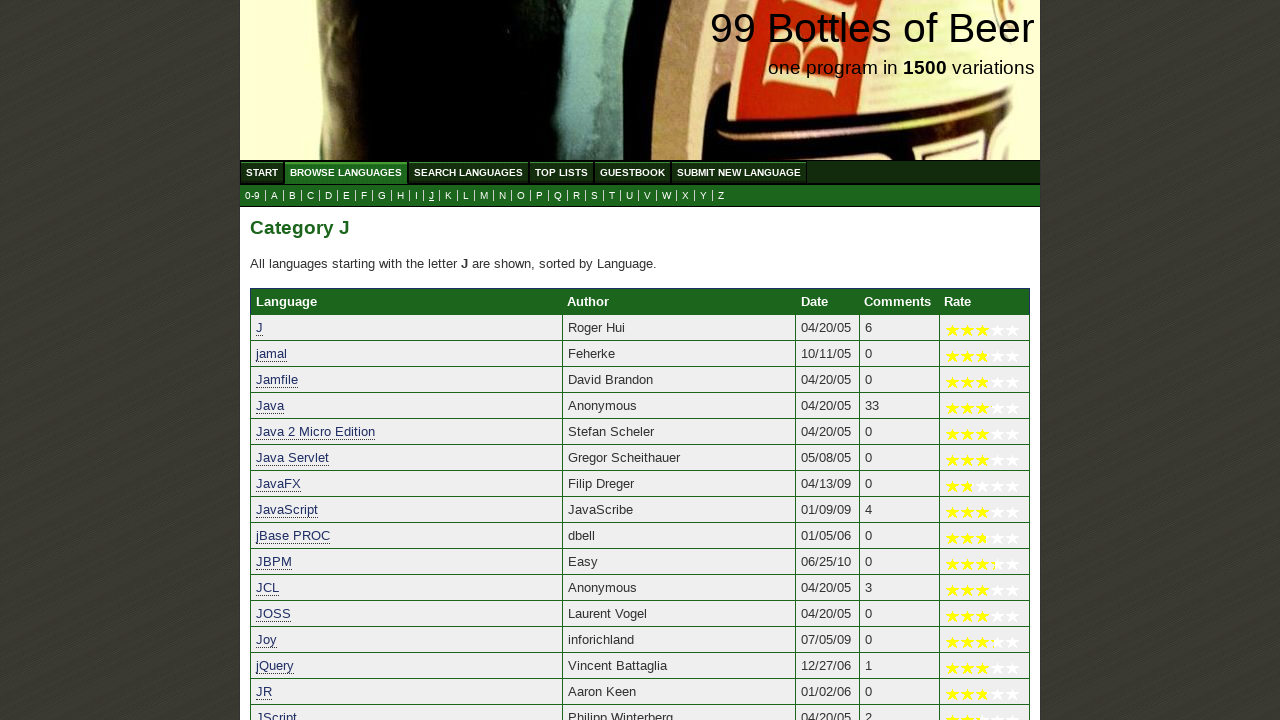